Navigates to VWO application homepage and verifies the page loads by checking the page title

Starting URL: https://app.vwo.com

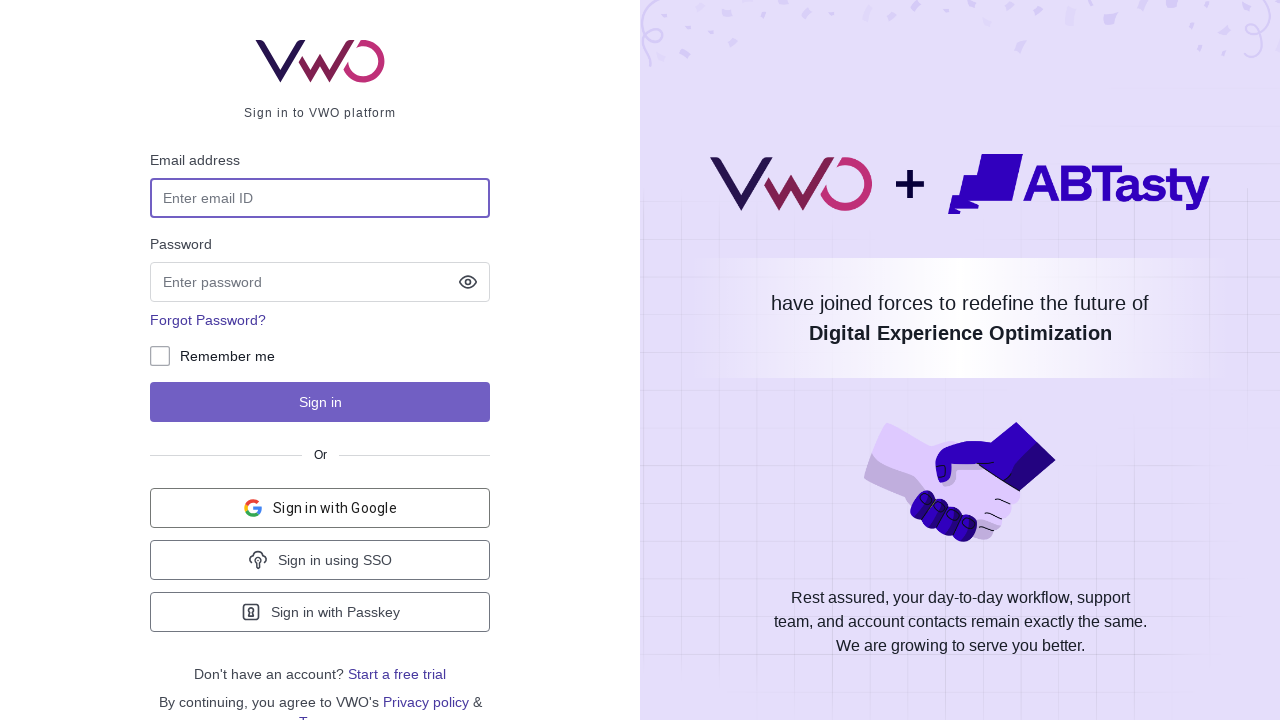

Navigated to VWO application homepage
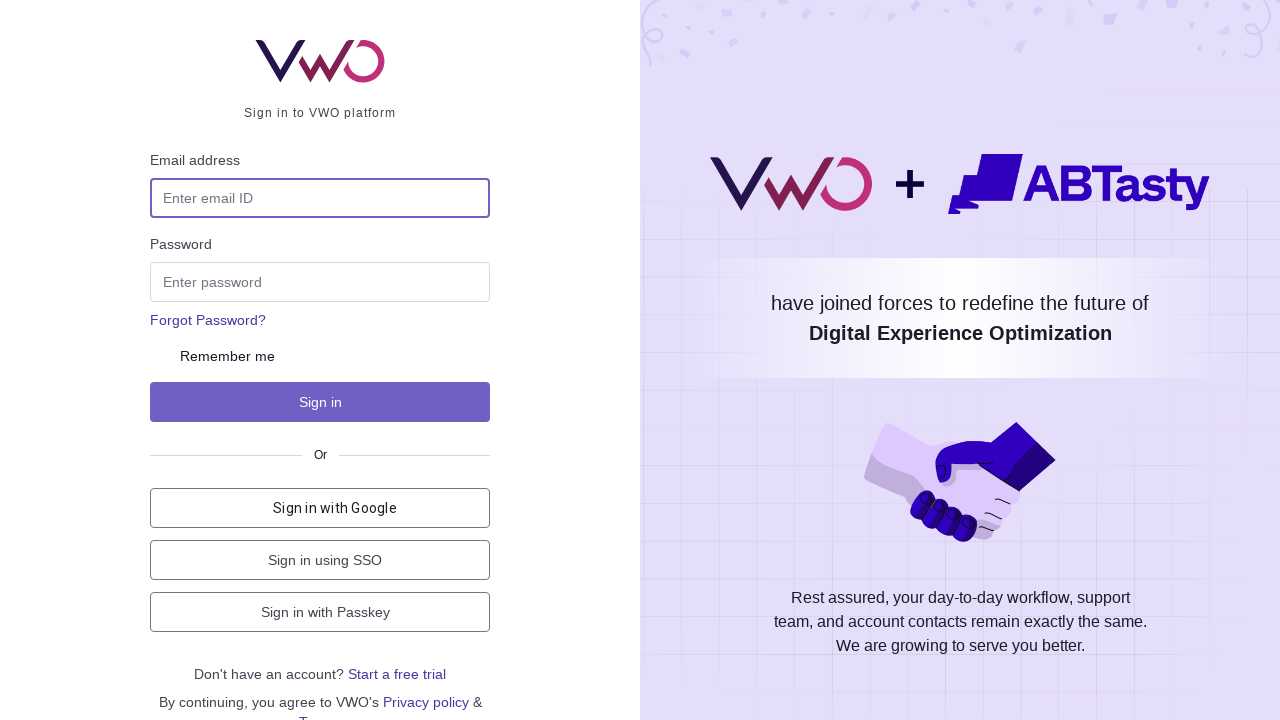

Page loaded with domcontentloaded state
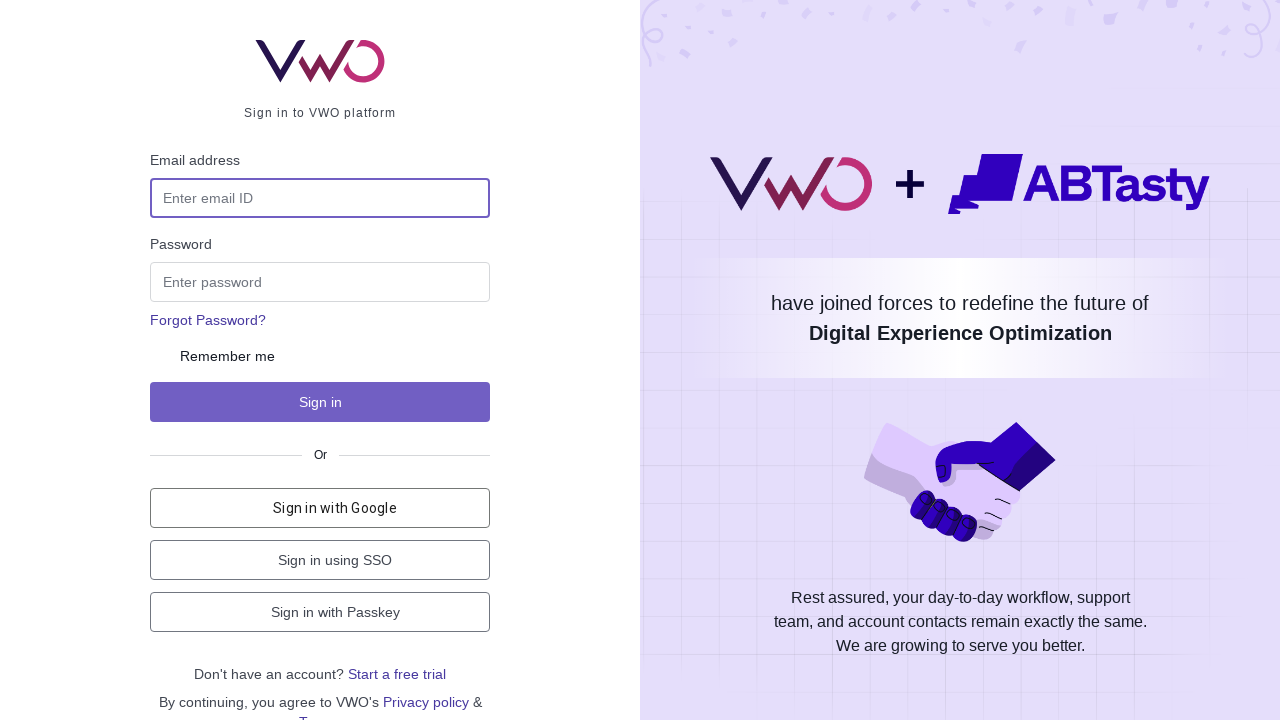

Retrieved page title: 'Login - VWO'
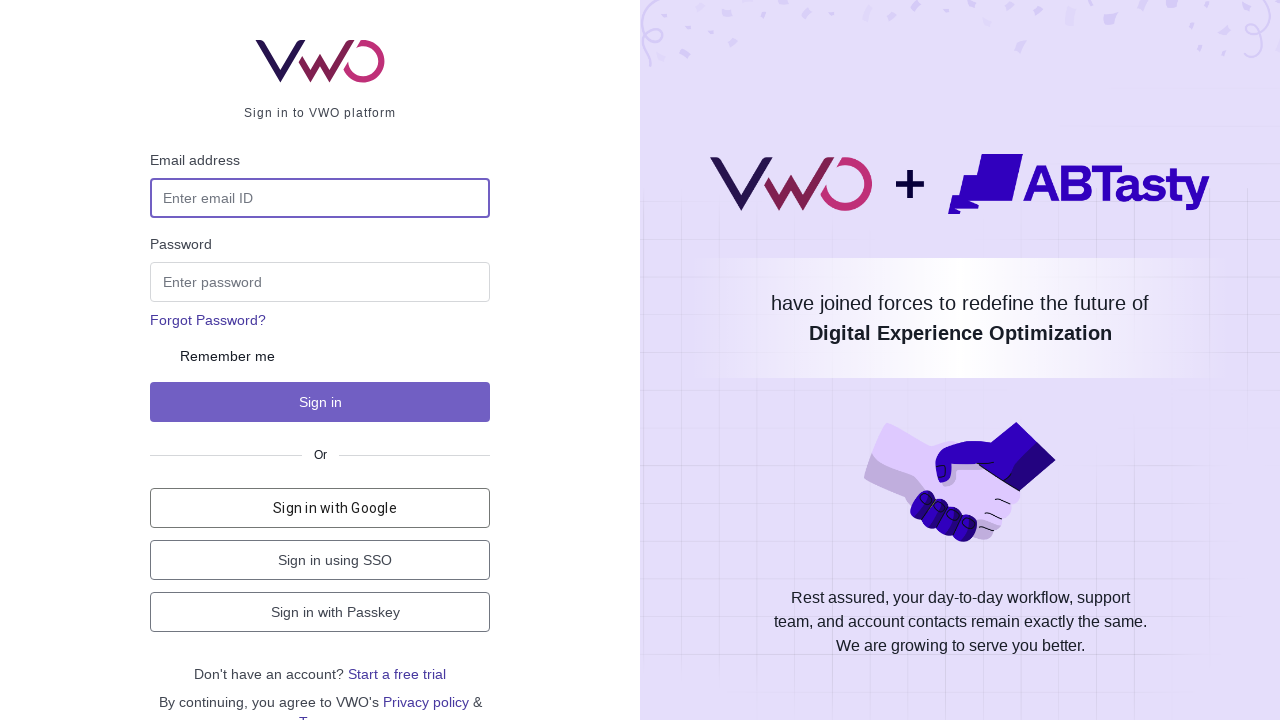

Verified page title is not empty
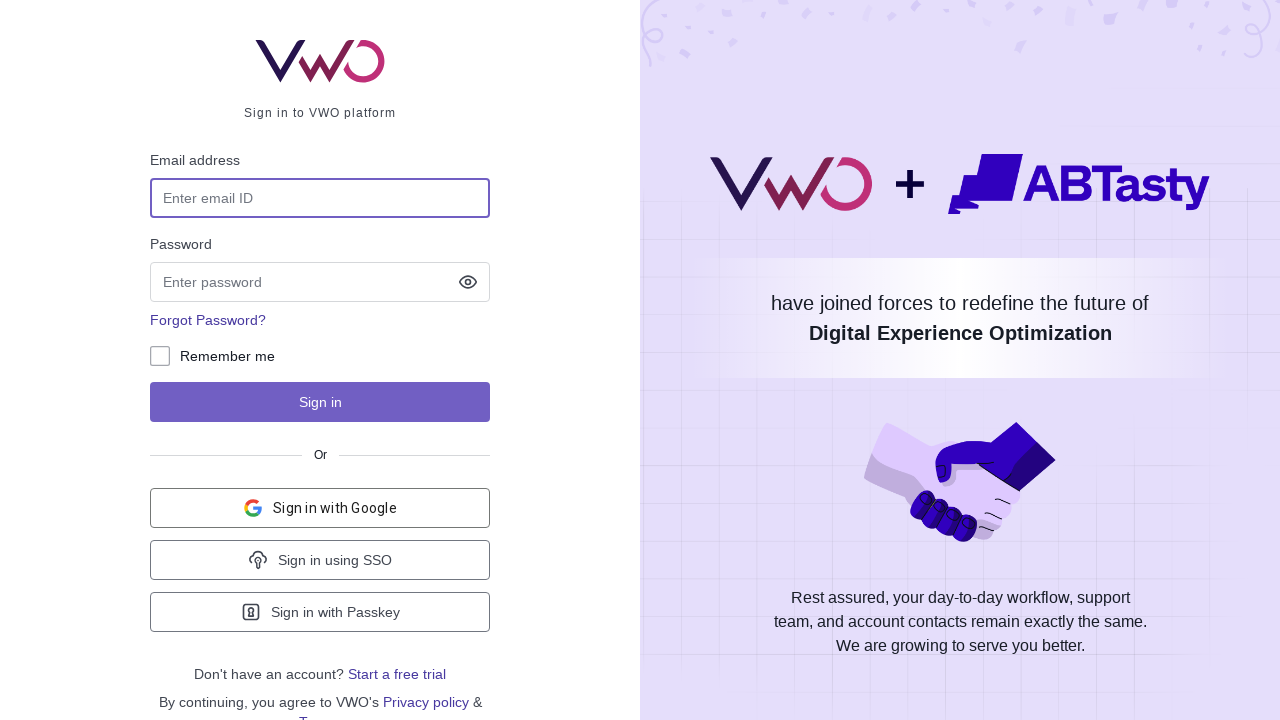

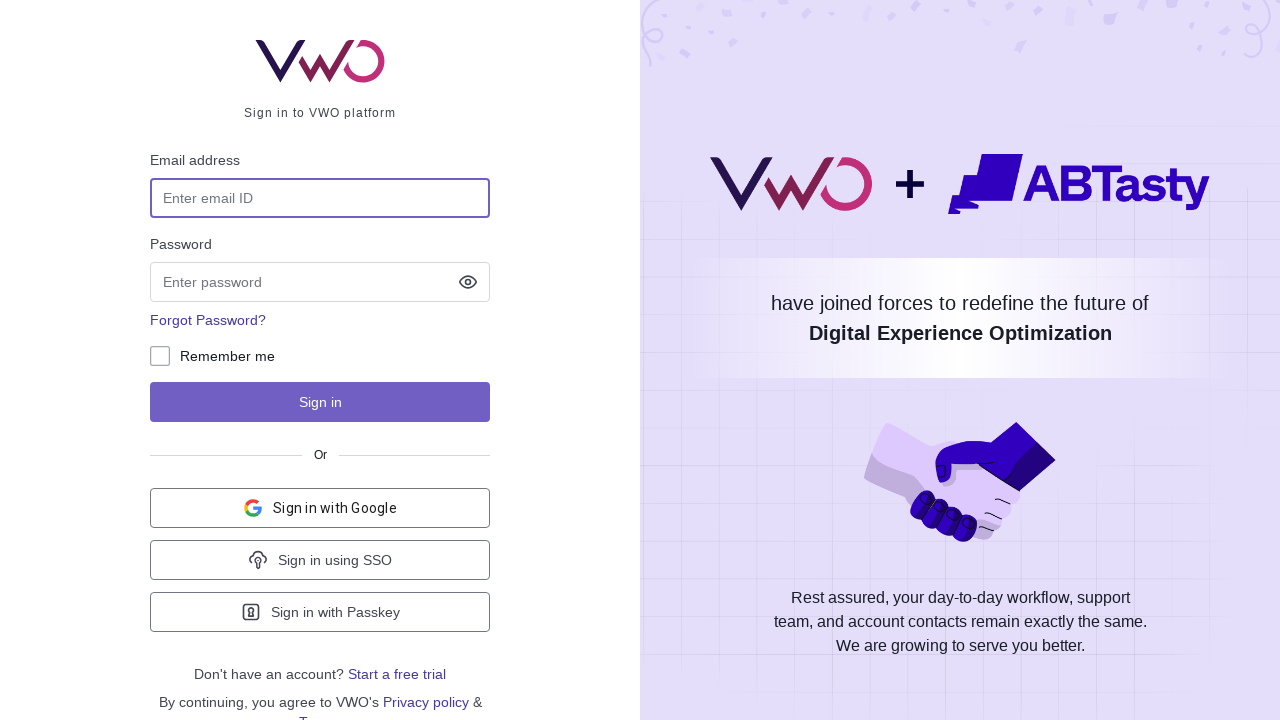